Tests drag and drop functionality on the jQuery UI droppable demo page by dragging an element onto a target and verifying the drop was successful

Starting URL: https://jqueryui.com/droppable/

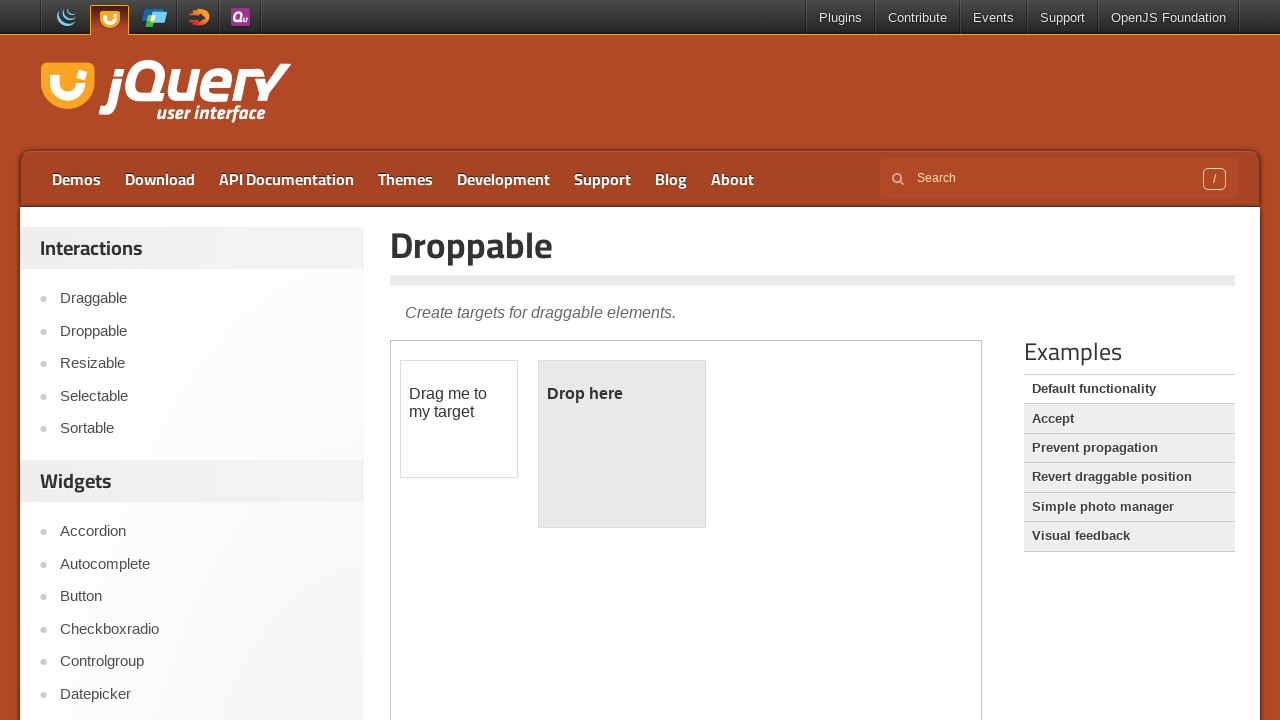

Navigated to jQuery UI droppable demo page
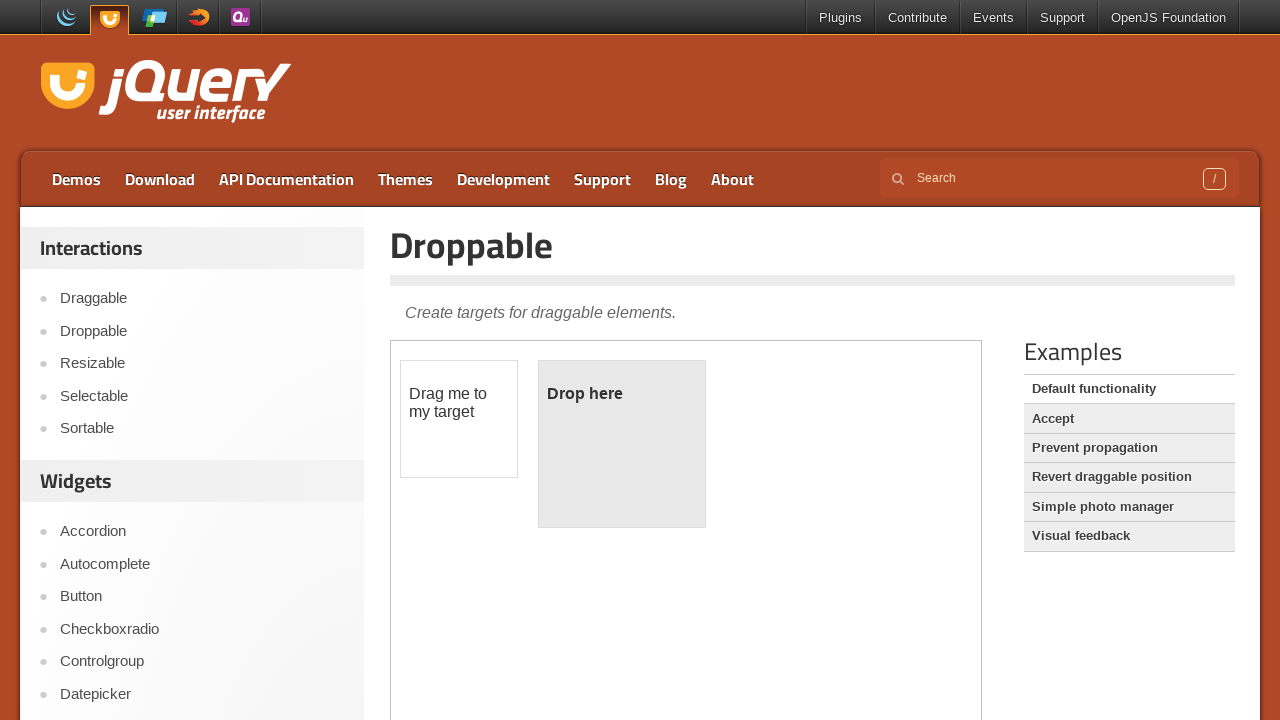

Located demo iframe
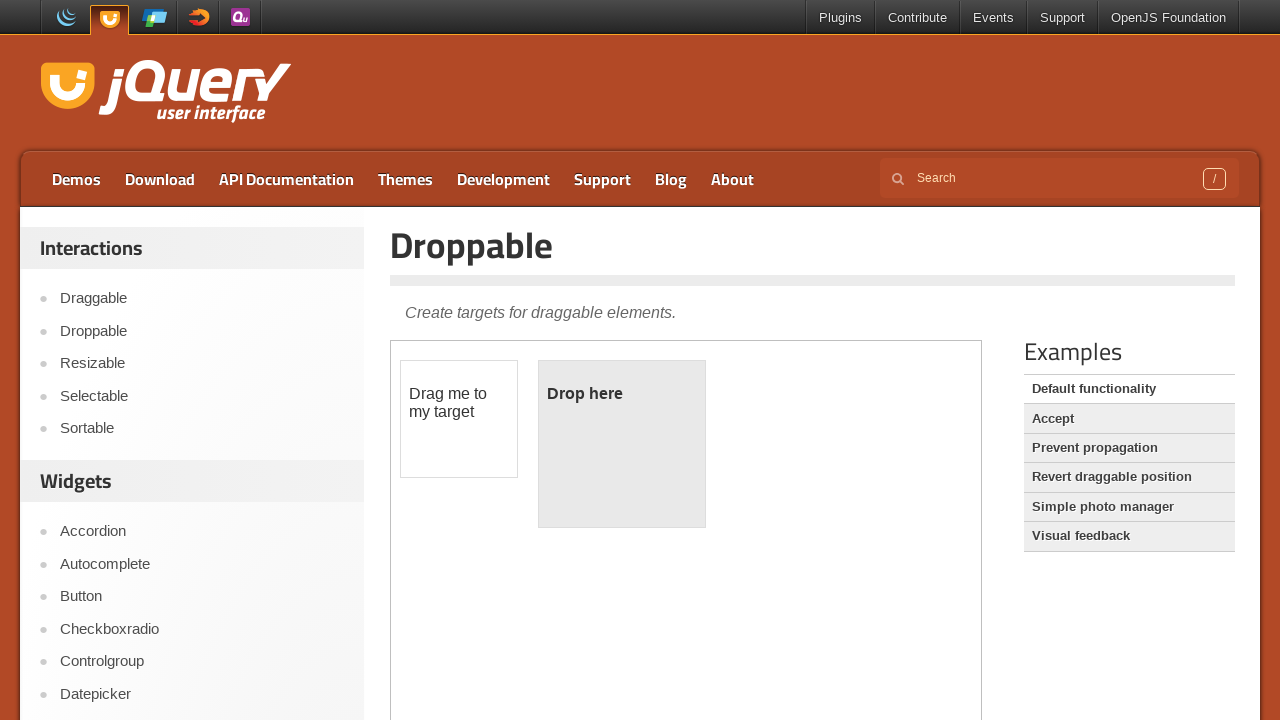

Located draggable element
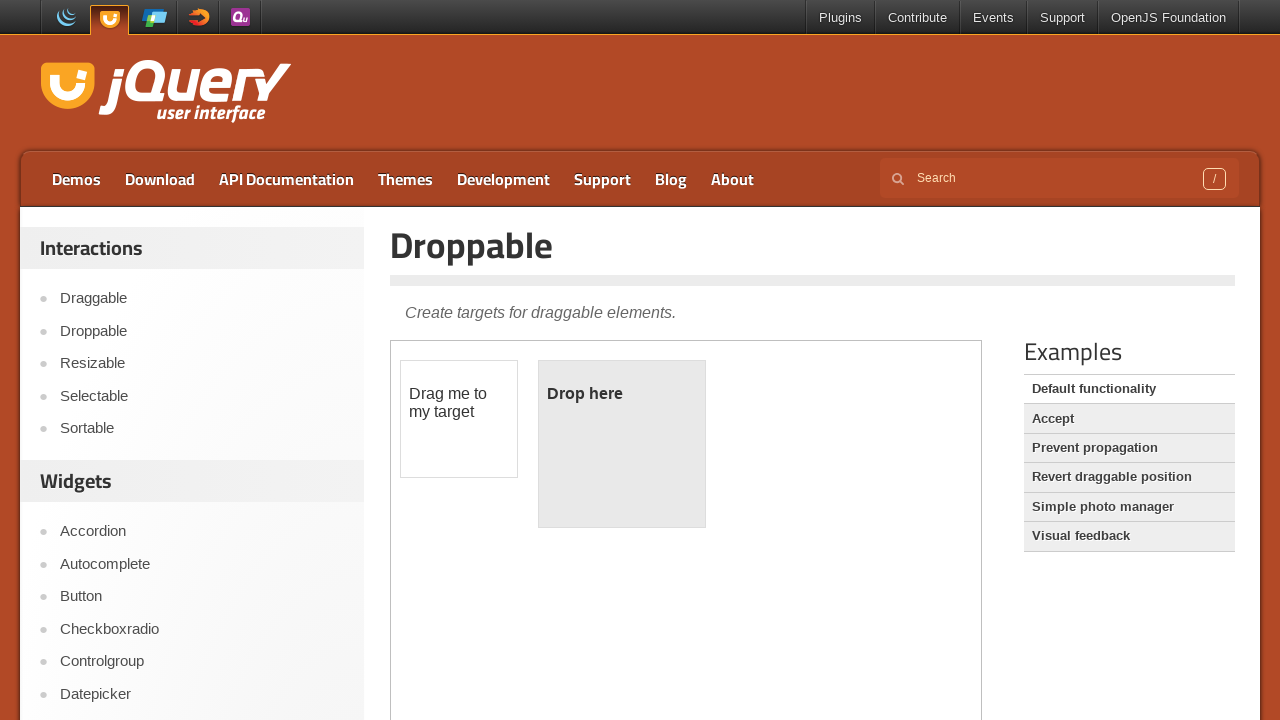

Located droppable target element
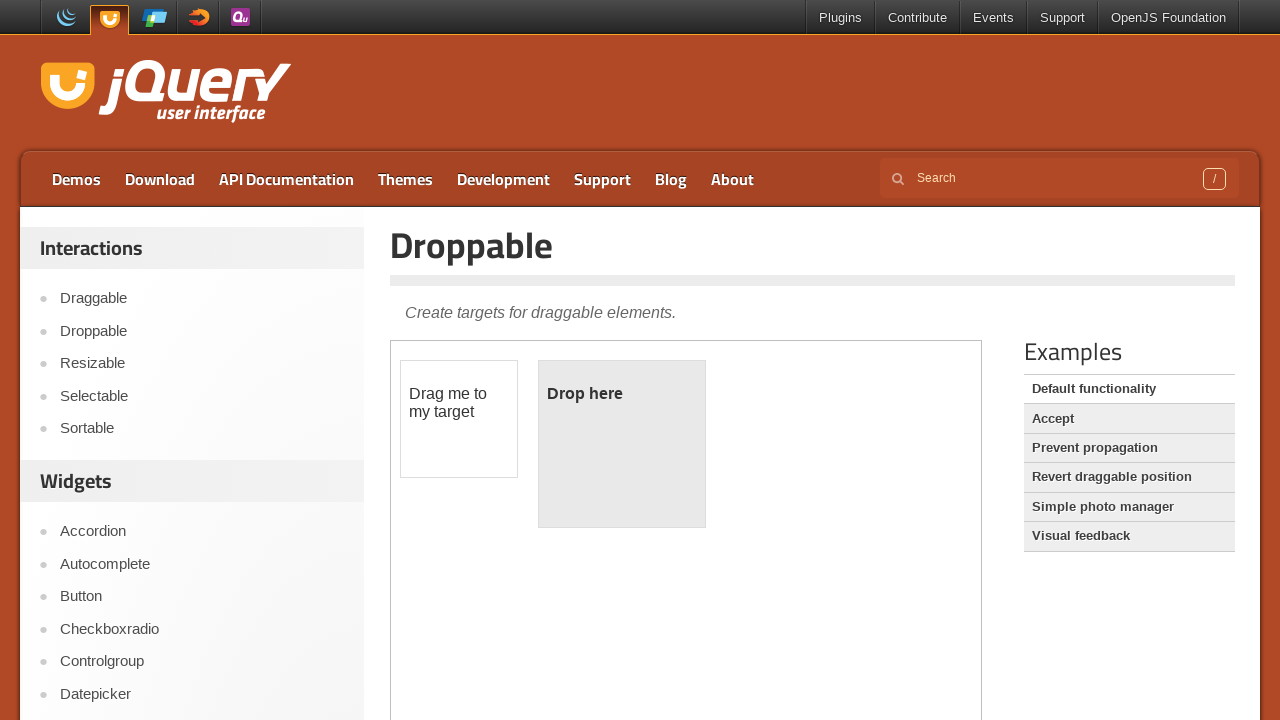

Dragged element onto droppable target at (622, 444)
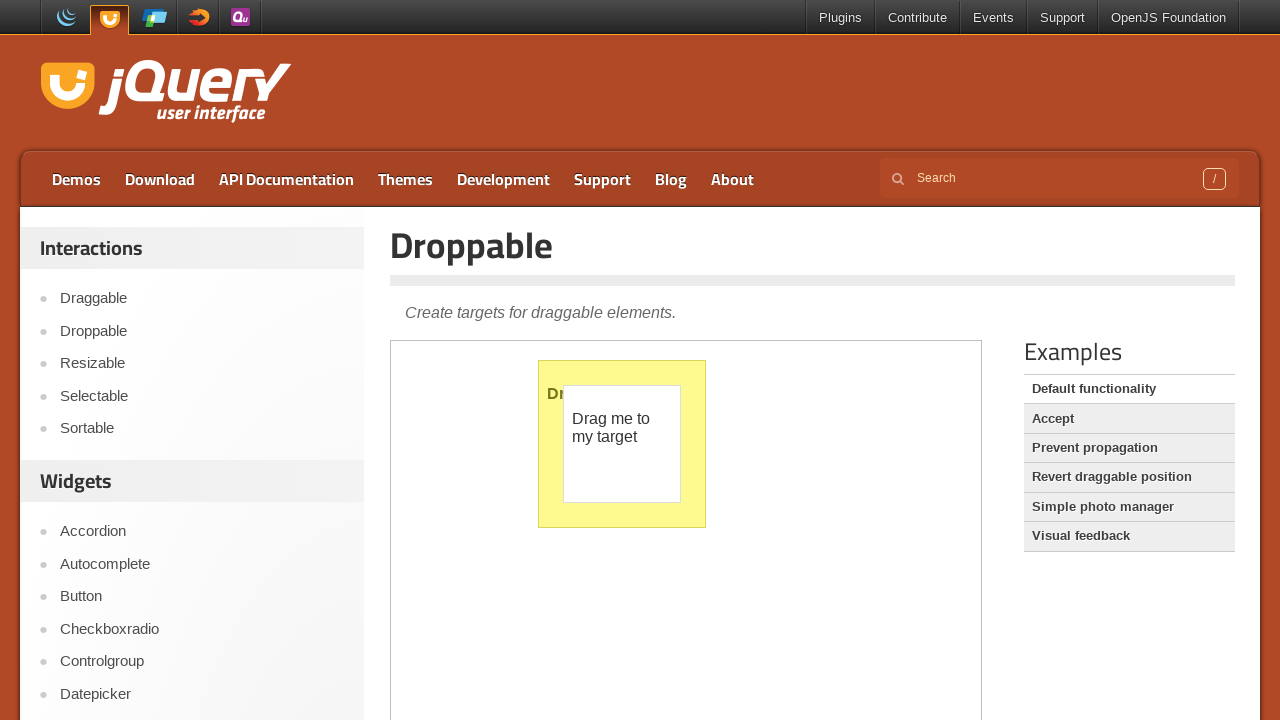

Located 'Dropped!' confirmation text element
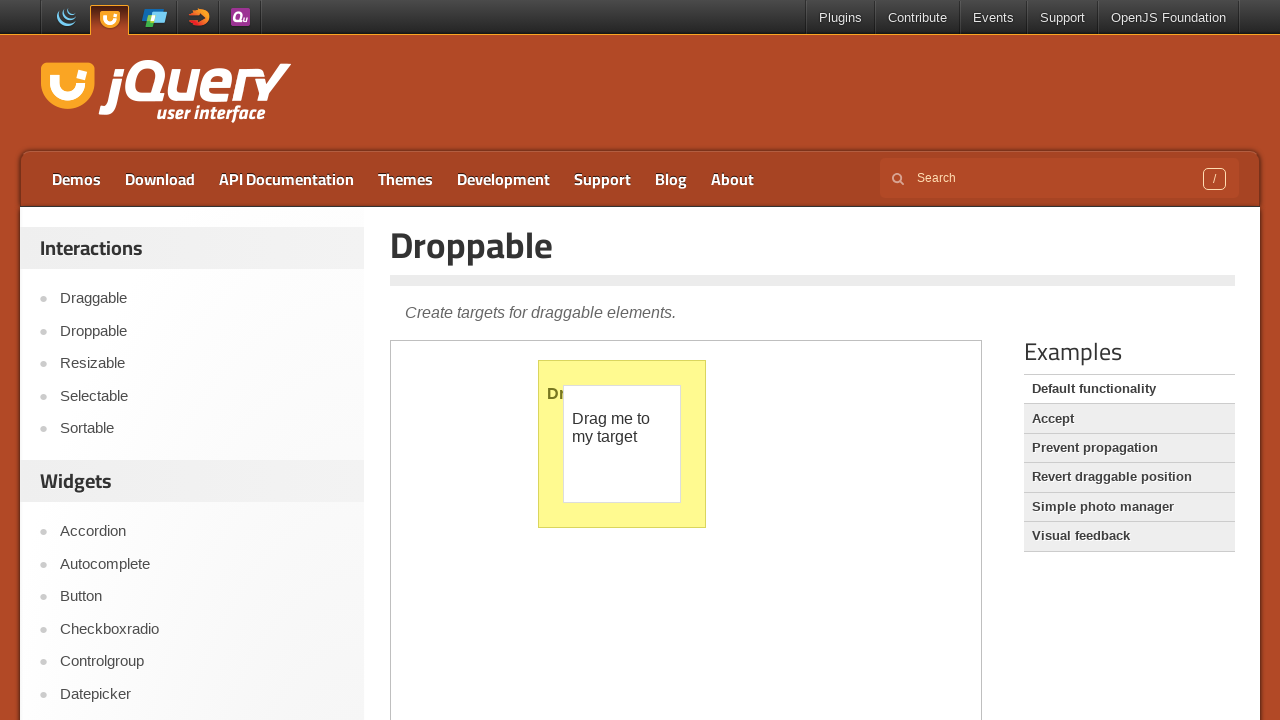

'Dropped!' confirmation text became visible
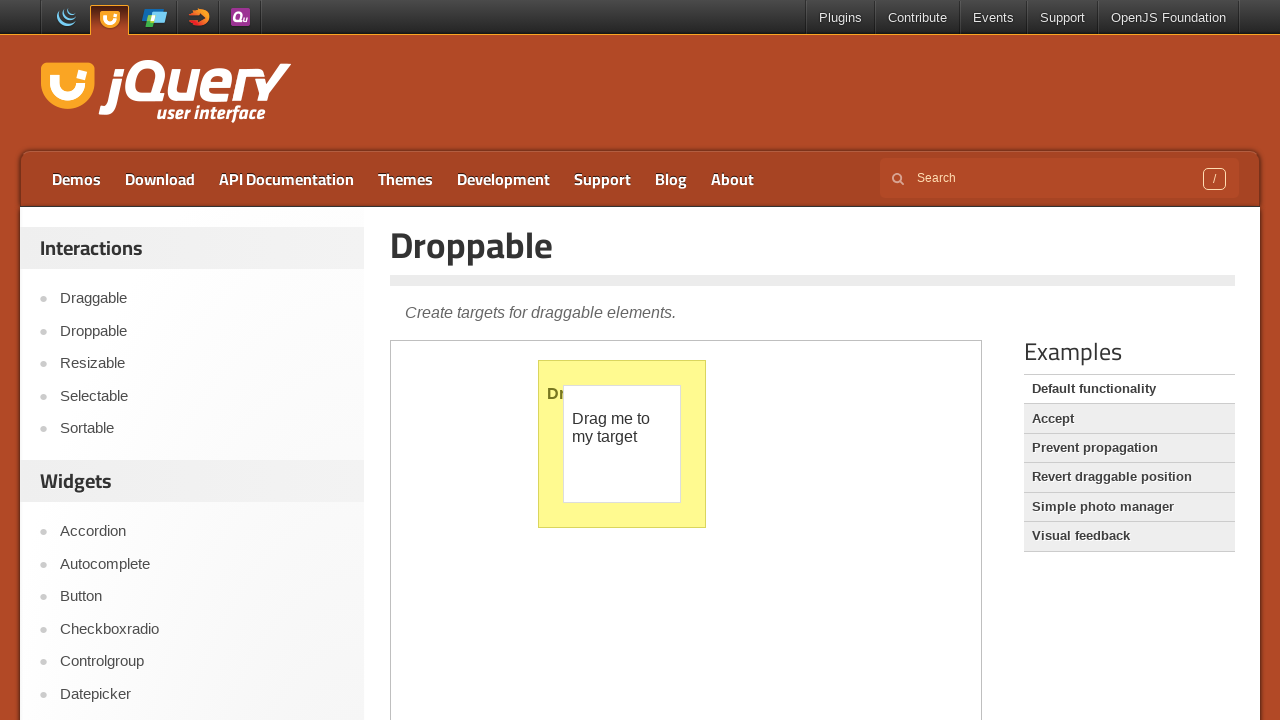

Verified 'Dropped!' text content matches expected value
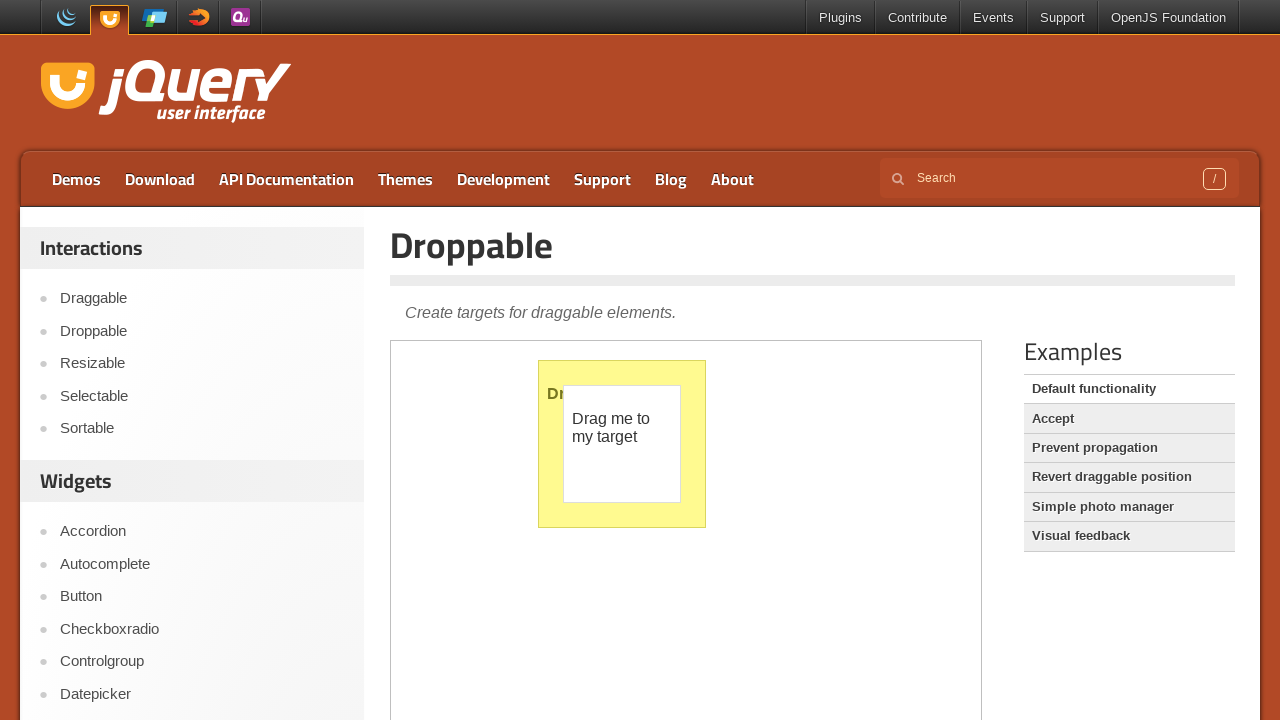

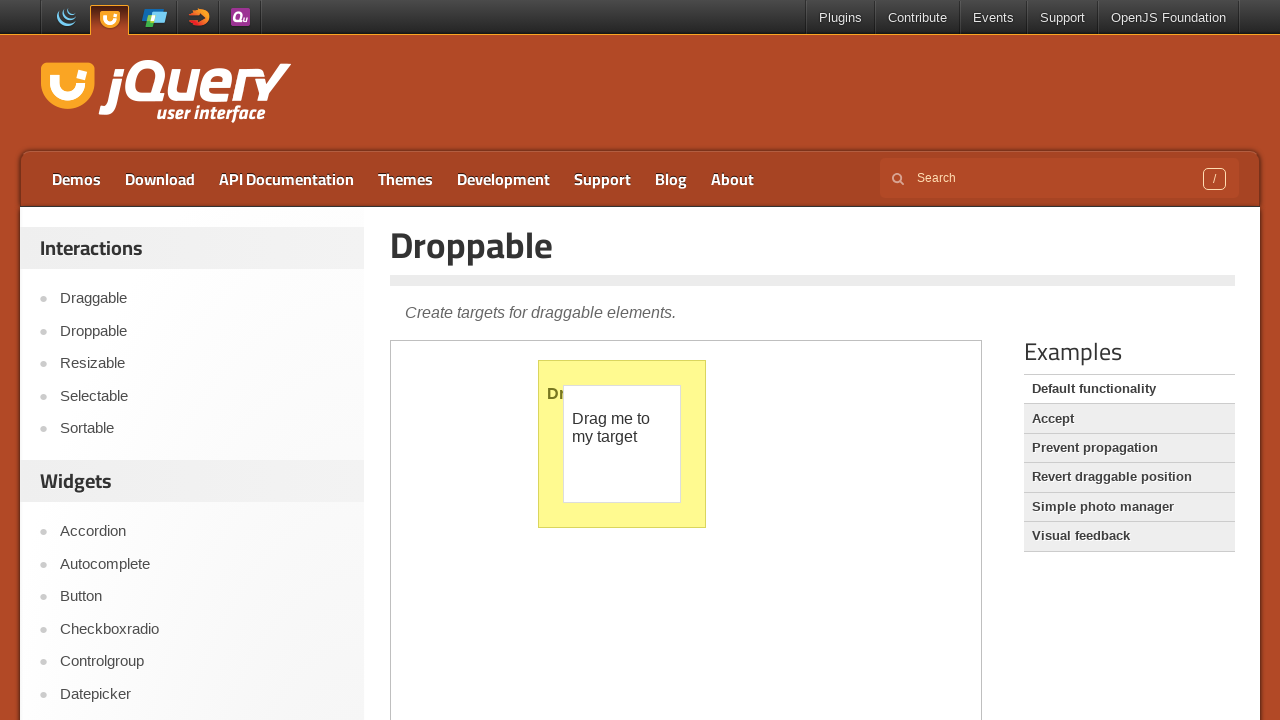